Tests navigation by clicking the "Get started" link and verifying the Installation heading appears

Starting URL: https://playwright.dev/

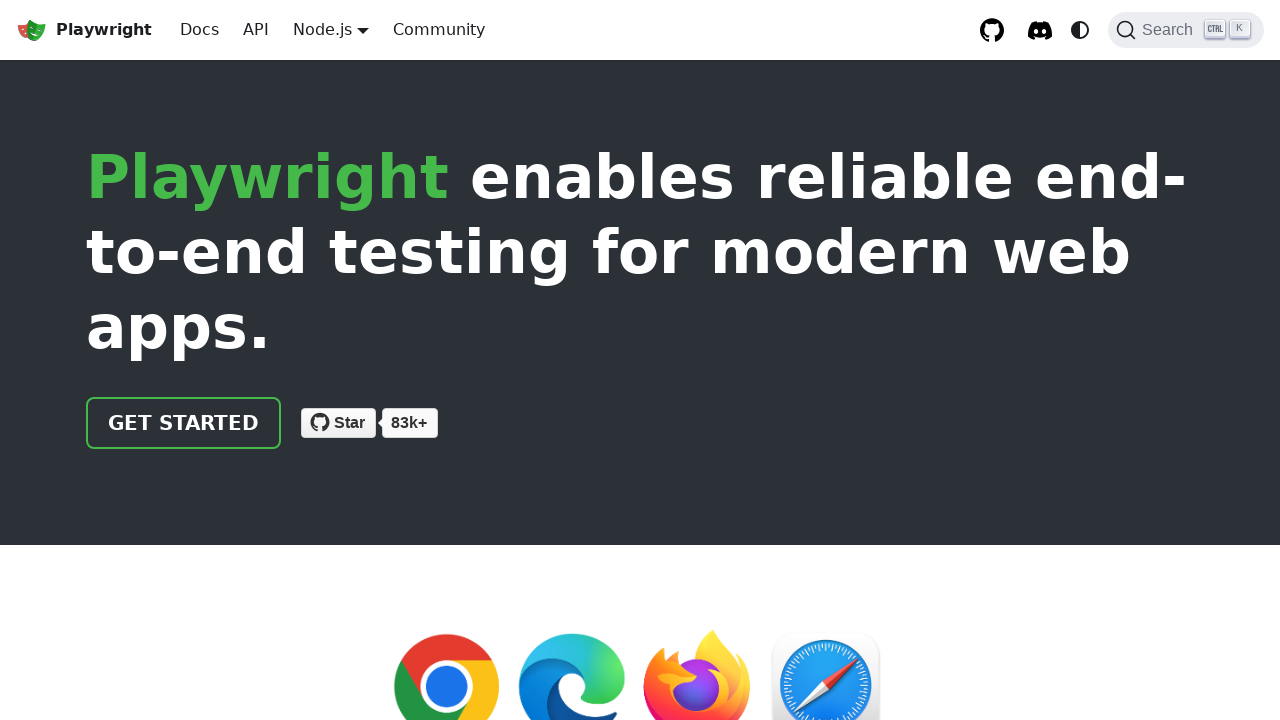

Clicked the 'Get started' link at (184, 423) on internal:role=link[name="Get started"i]
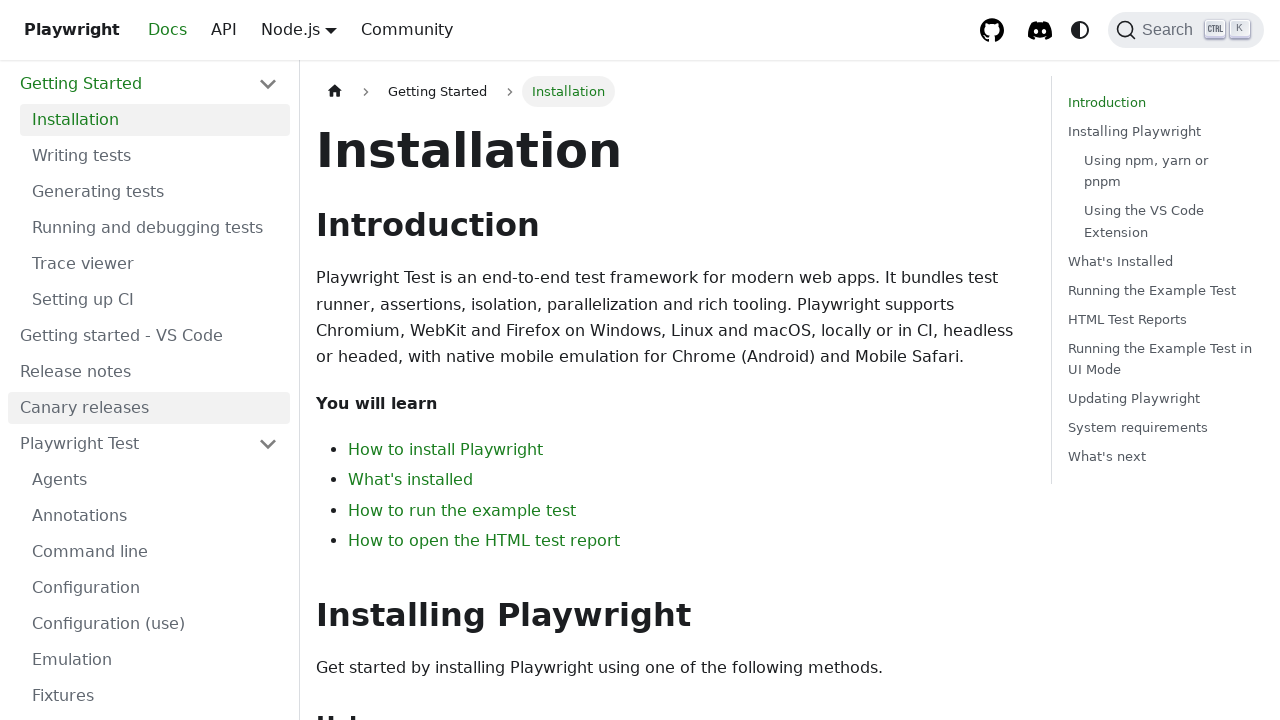

Installation heading appeared and is visible
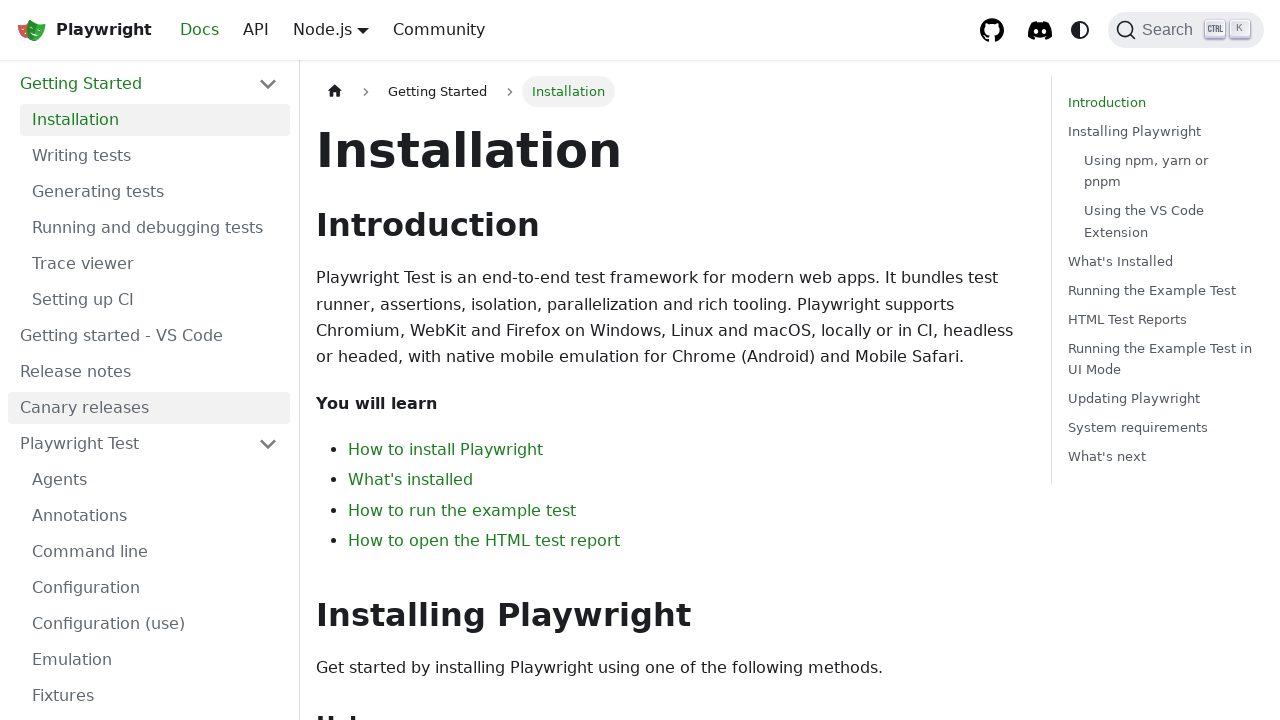

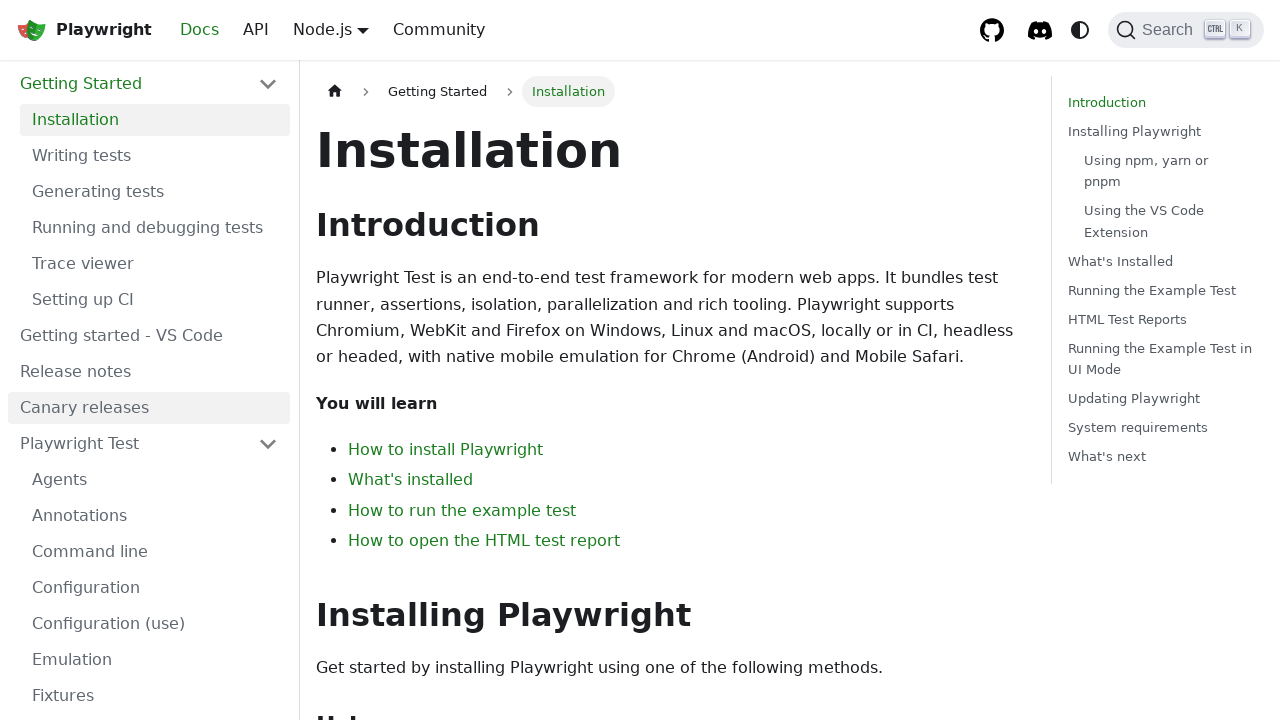